Tests a page with delayed element loading by waiting for a button to become clickable, clicking it, and verifying a success message appears

Starting URL: http://suninjuly.github.io/wait2.html

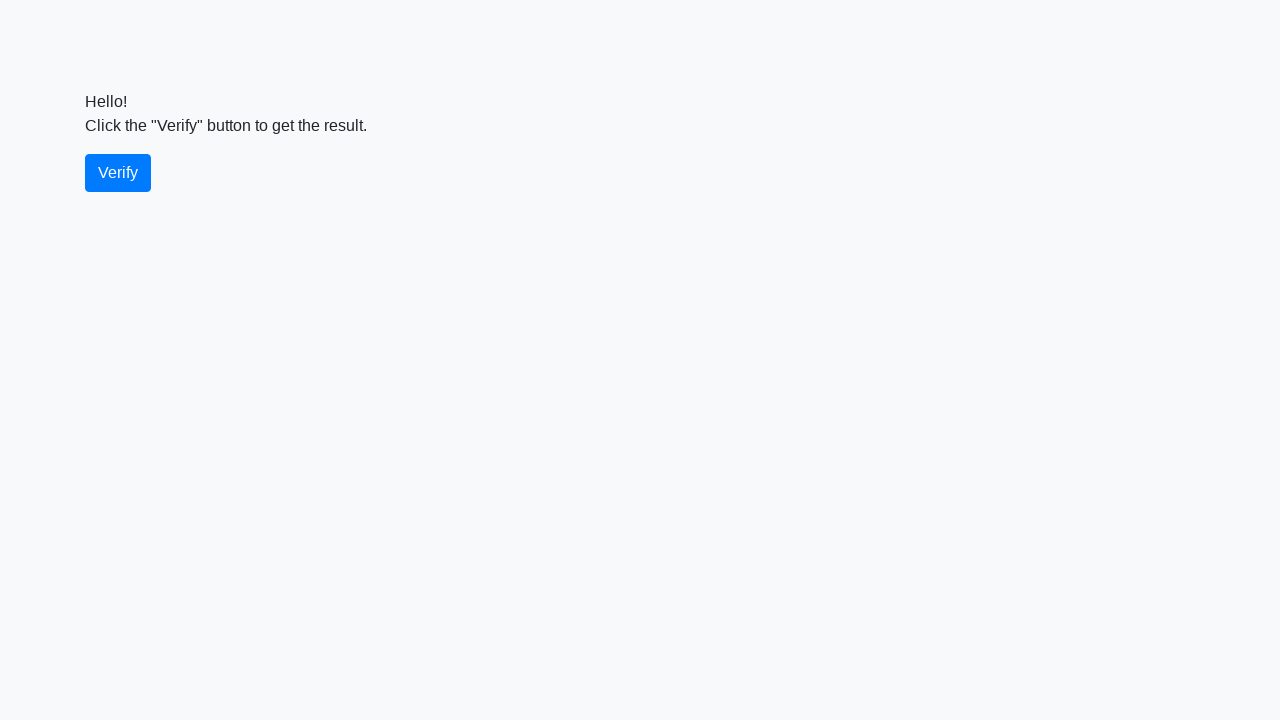

Waited for verify button to become visible
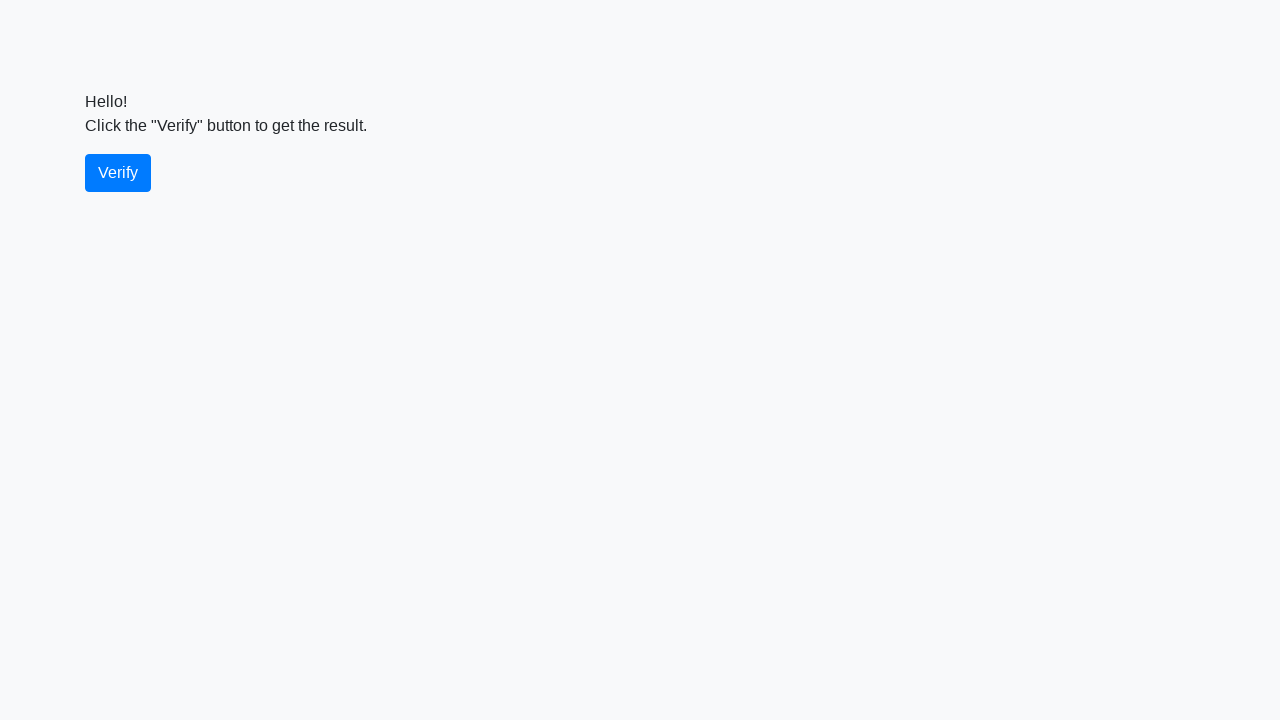

Clicked the verify button at (118, 173) on #verify
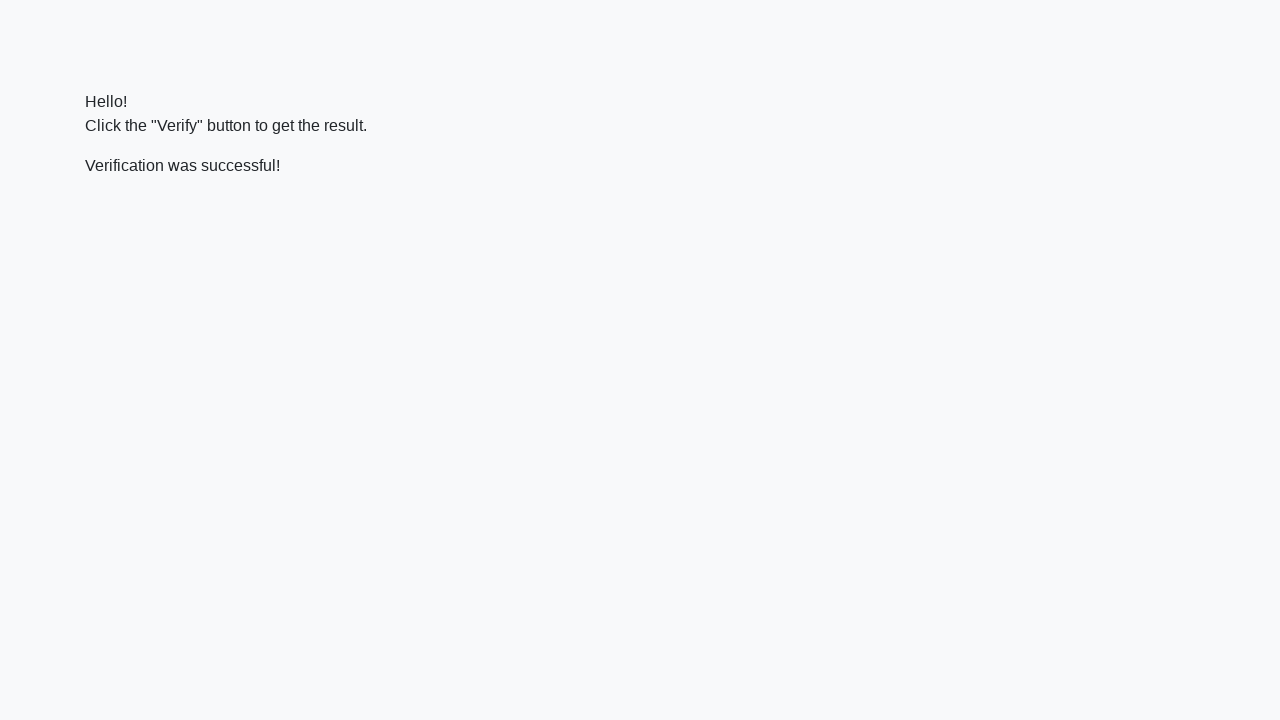

Waited for success message to appear
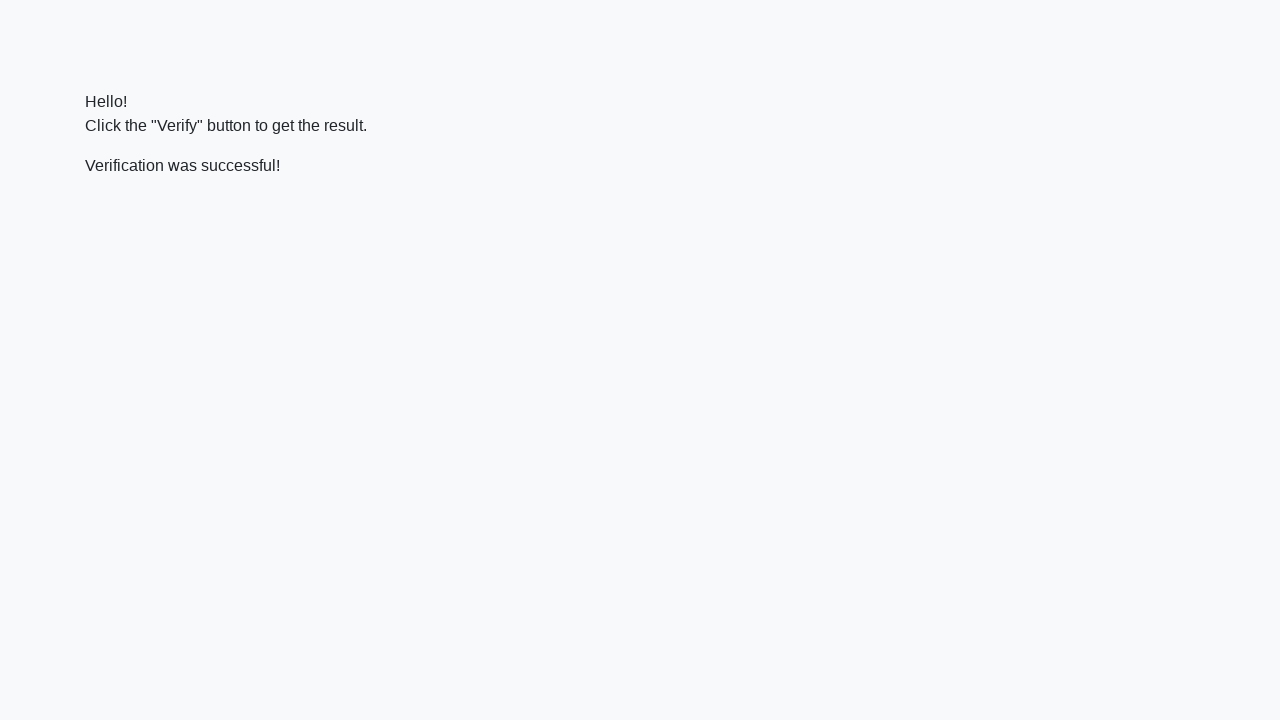

Located success message element
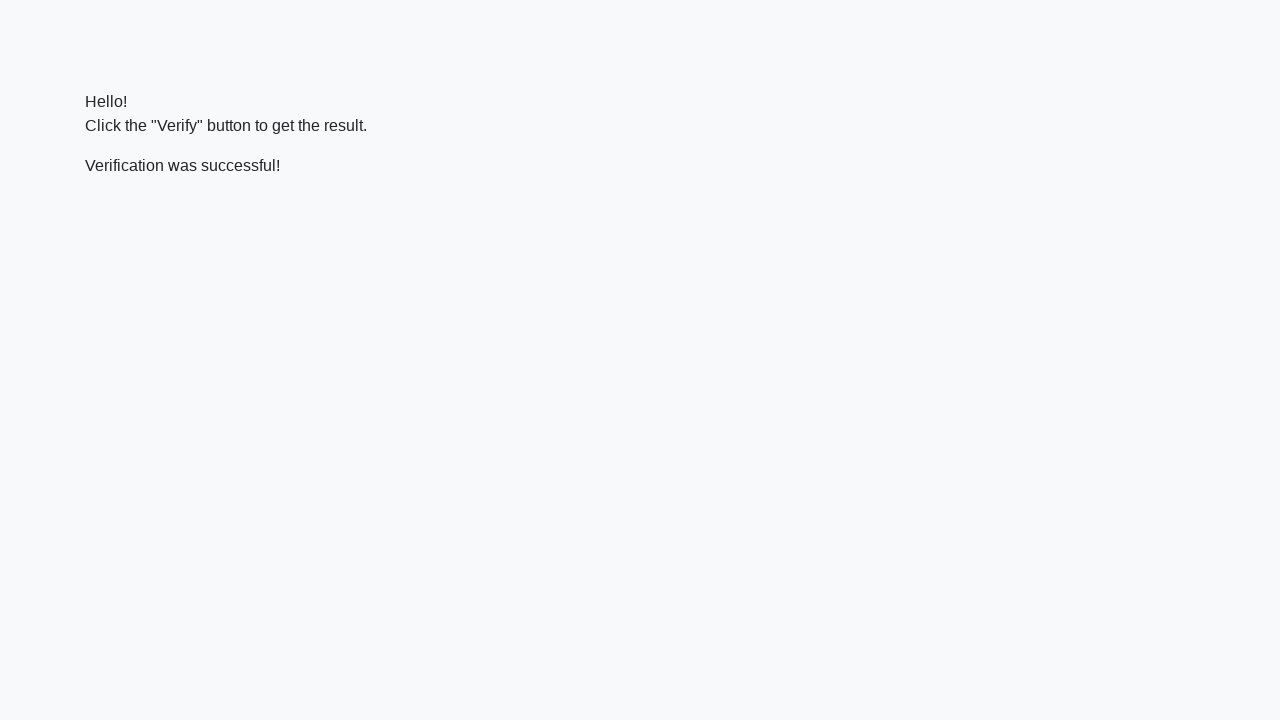

Verified success message contains 'successful'
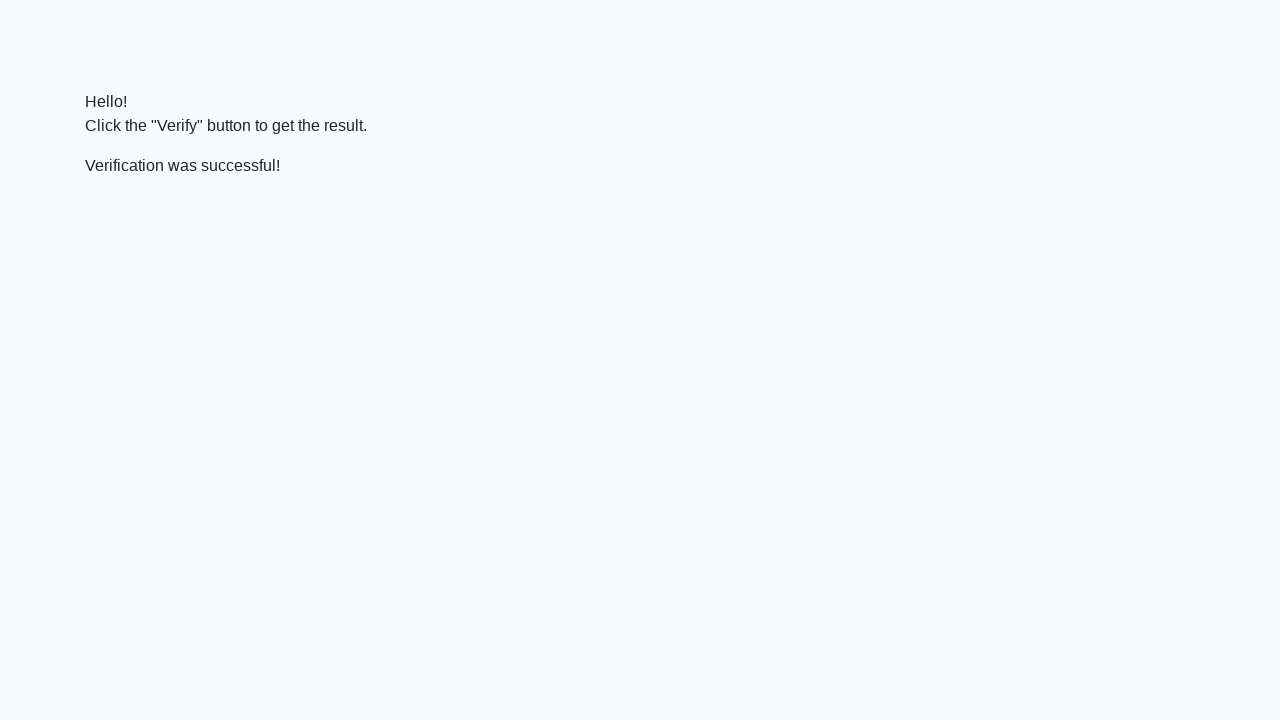

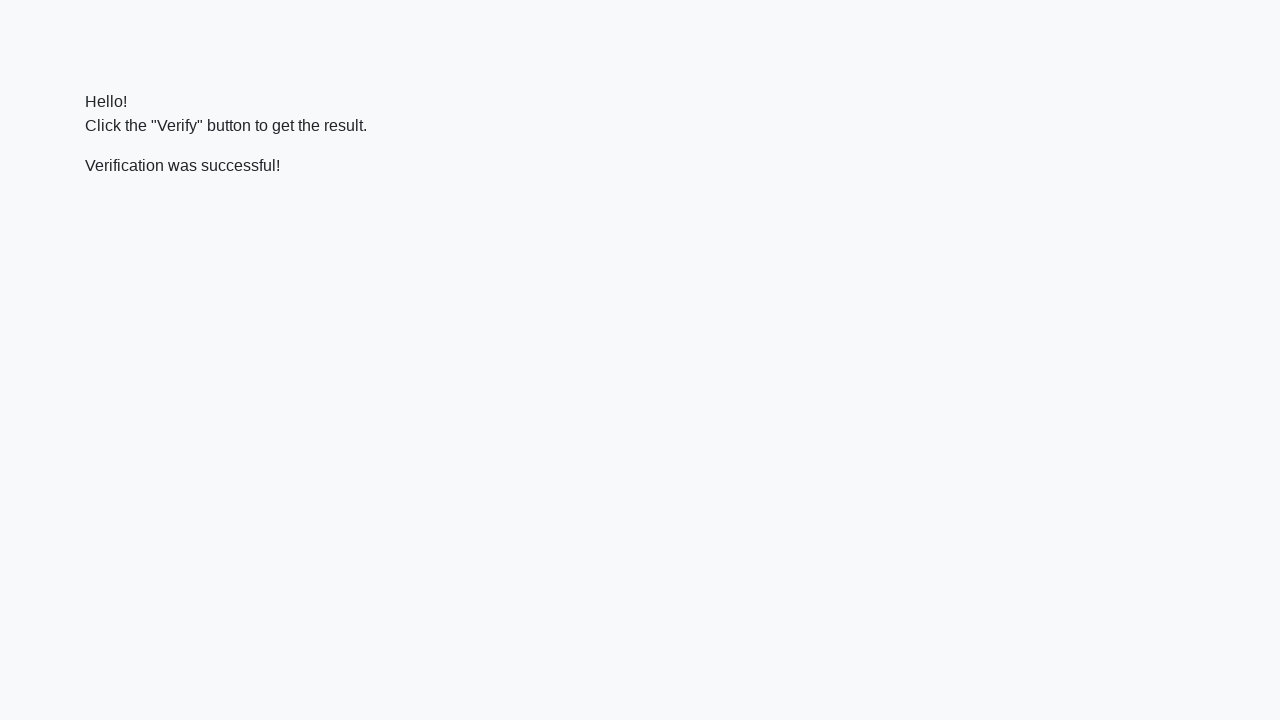